Tests dropdown selection functionality by selecting options using three different methods: by index, by value, and by visible text on the Heroku test site.

Starting URL: http://the-internet.herokuapp.com/dropdown

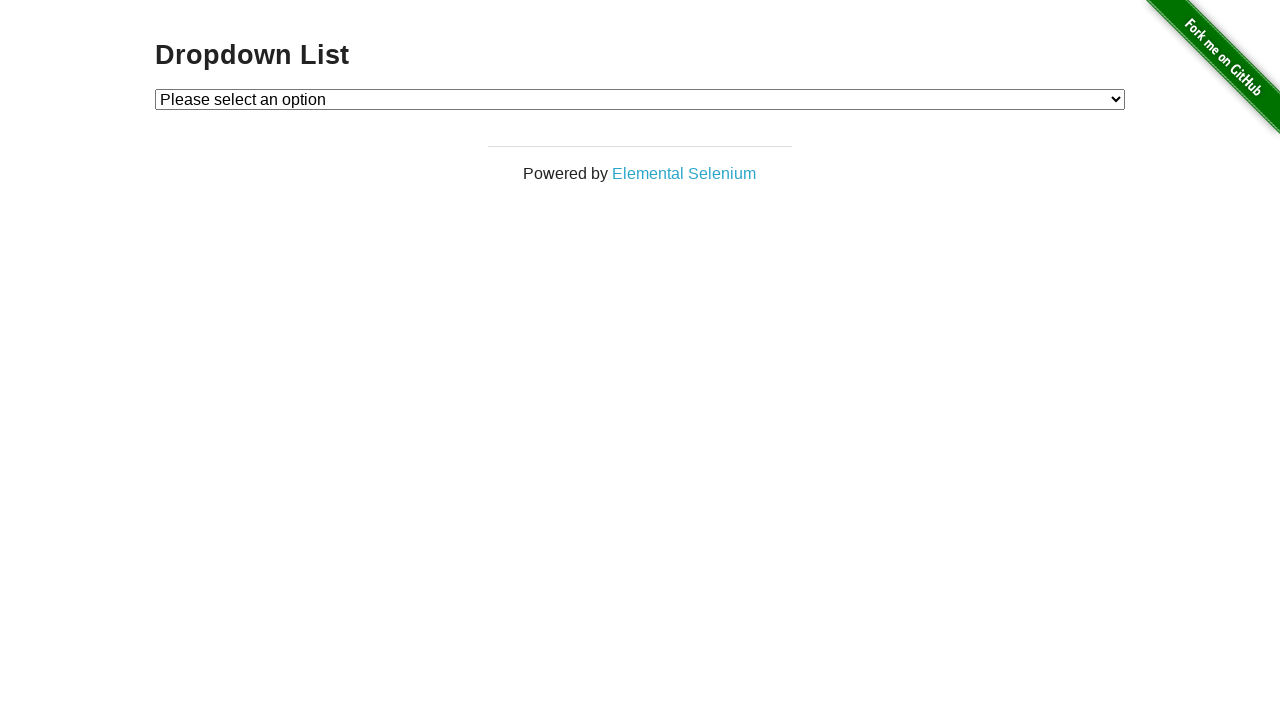

Navigated to Heroku dropdown test page
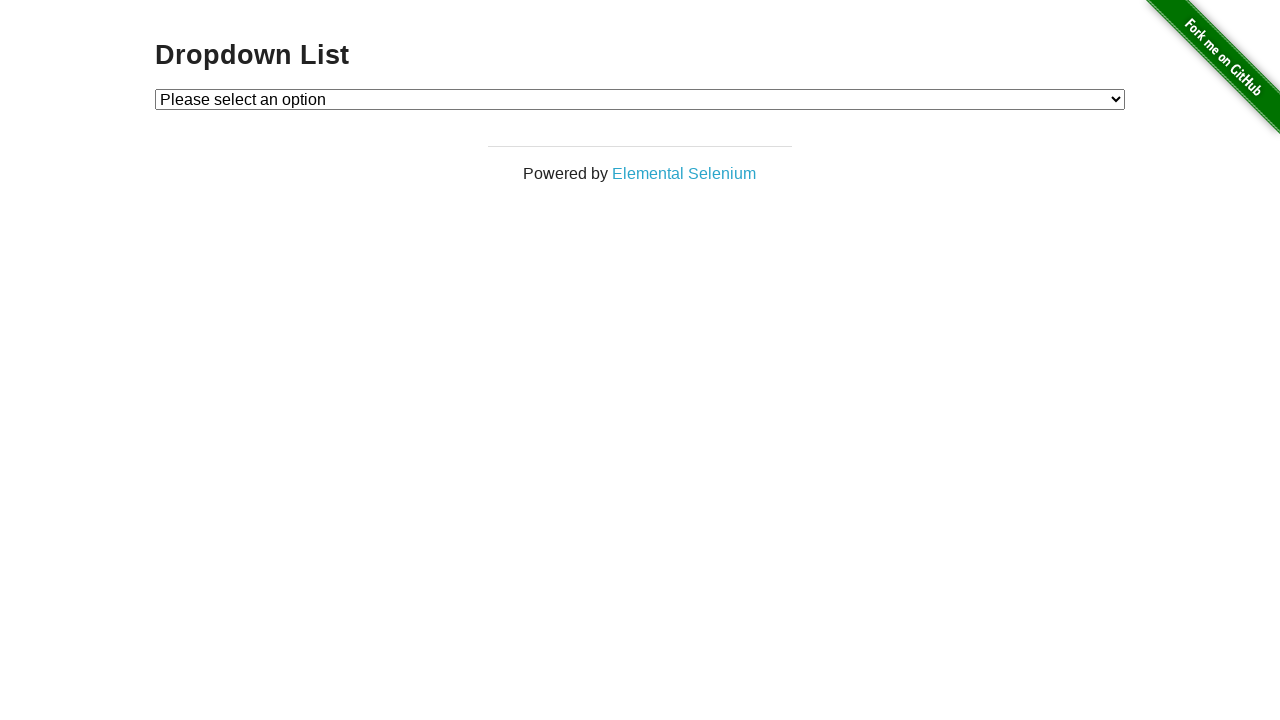

Dropdown element loaded and visible
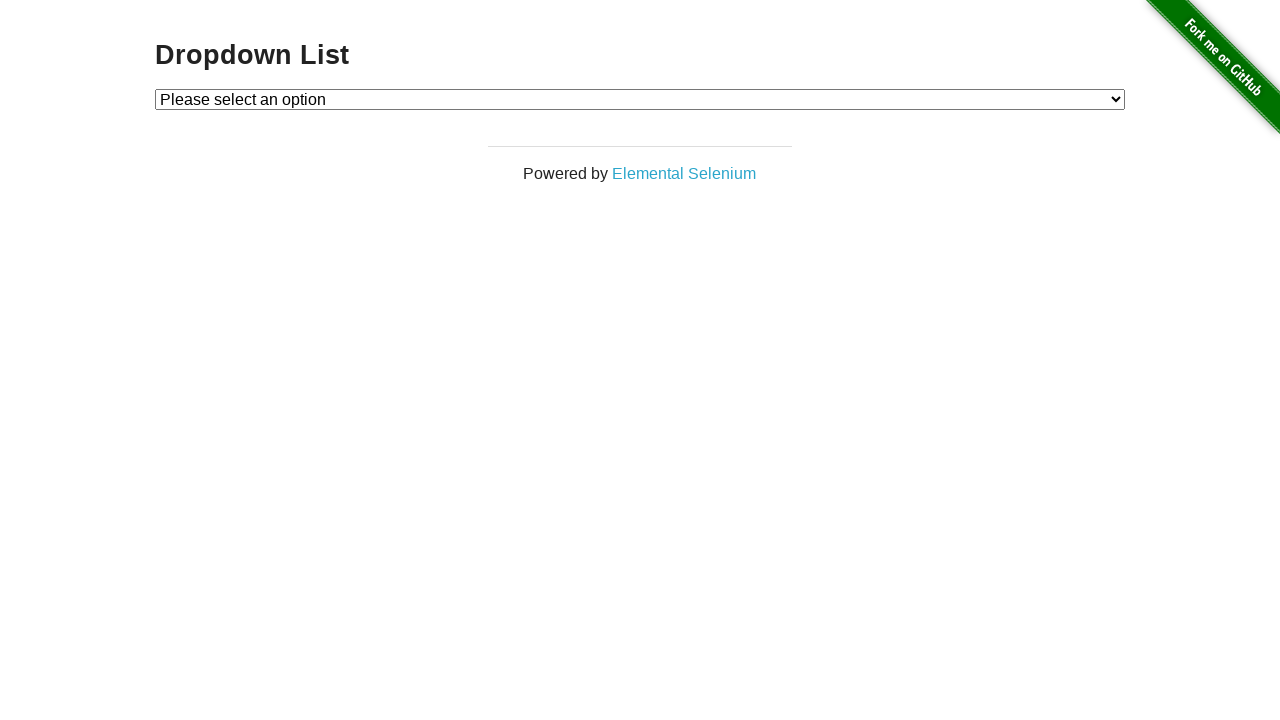

Selected dropdown option by index (index 1) on #dropdown
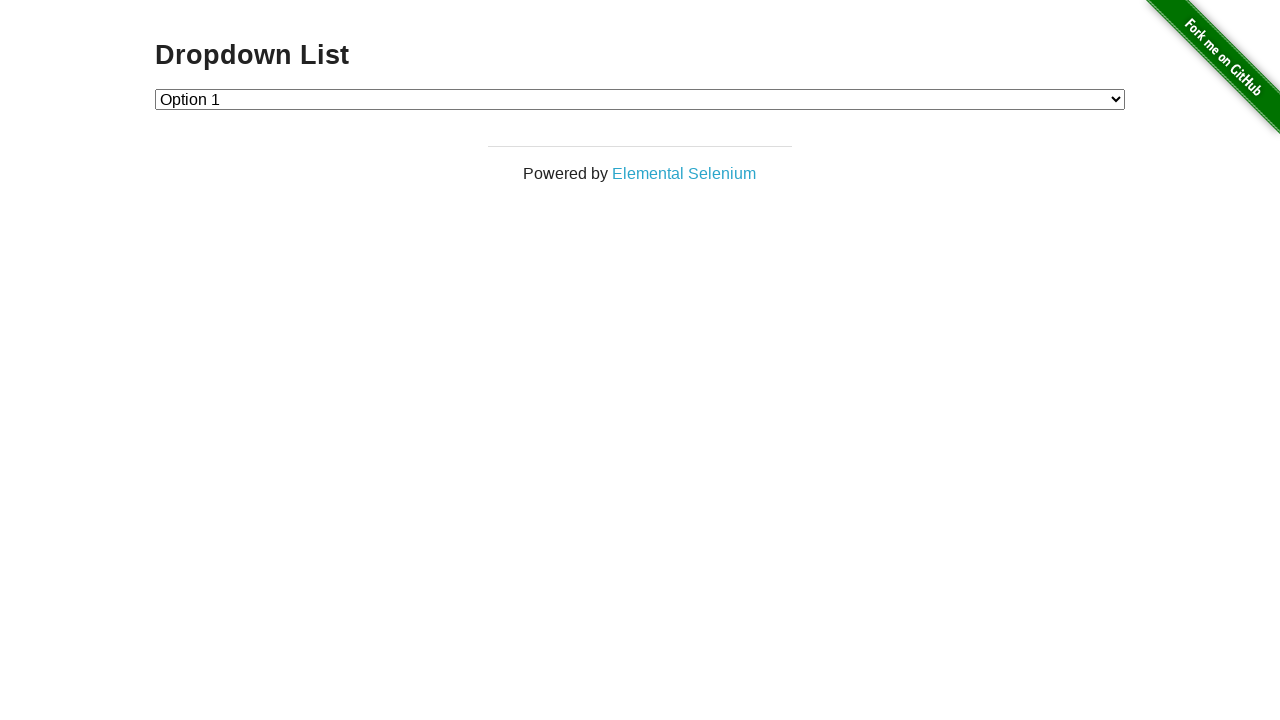

Selected dropdown option by value ('2') on #dropdown
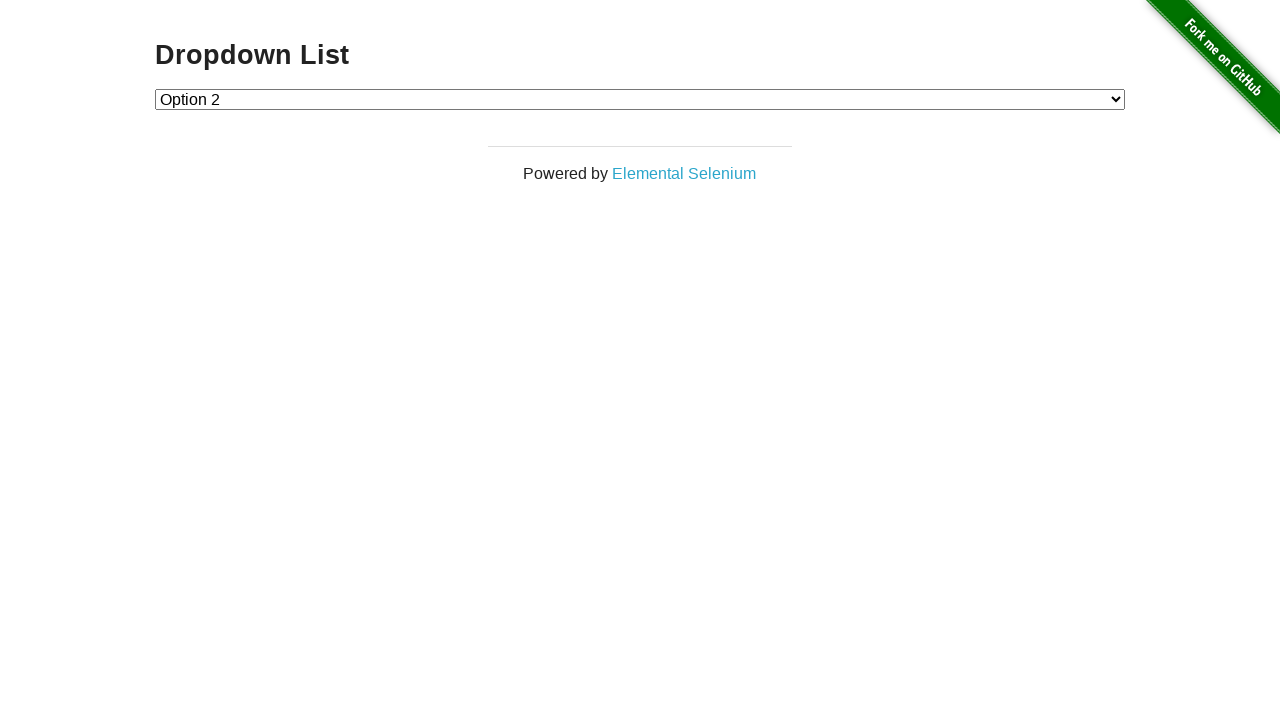

Selected dropdown option by visible text ('Option 1') on #dropdown
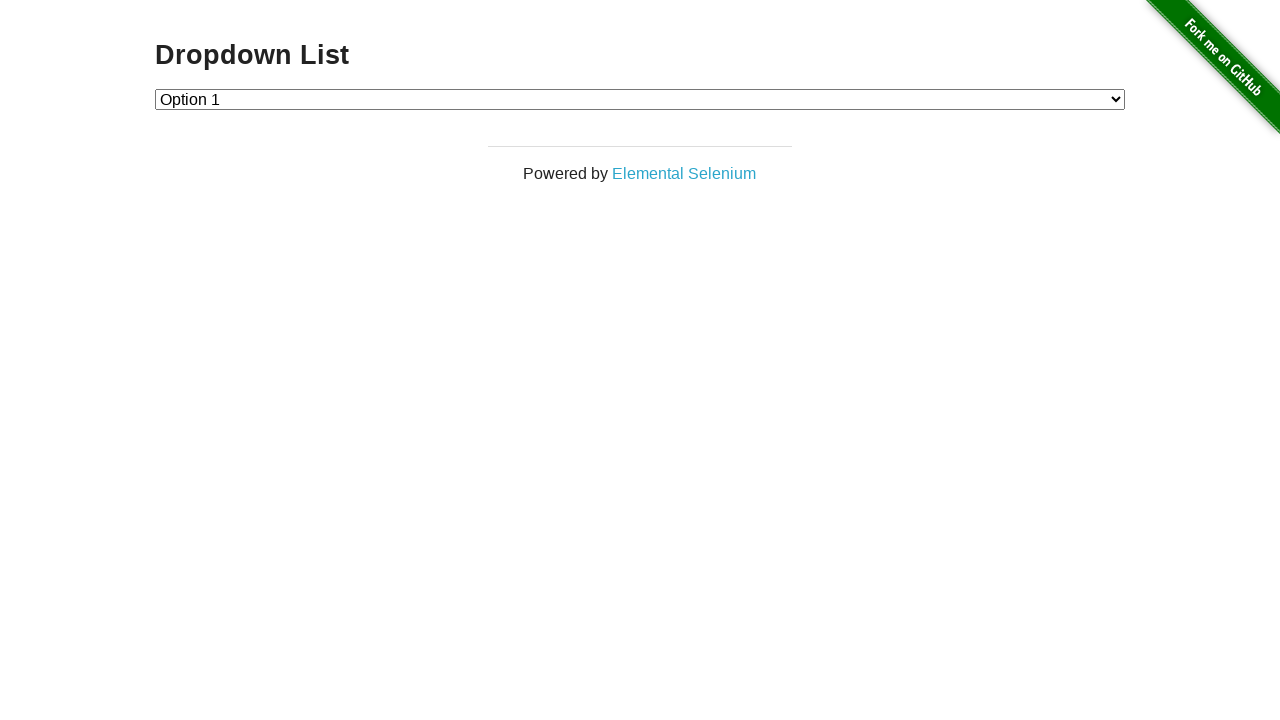

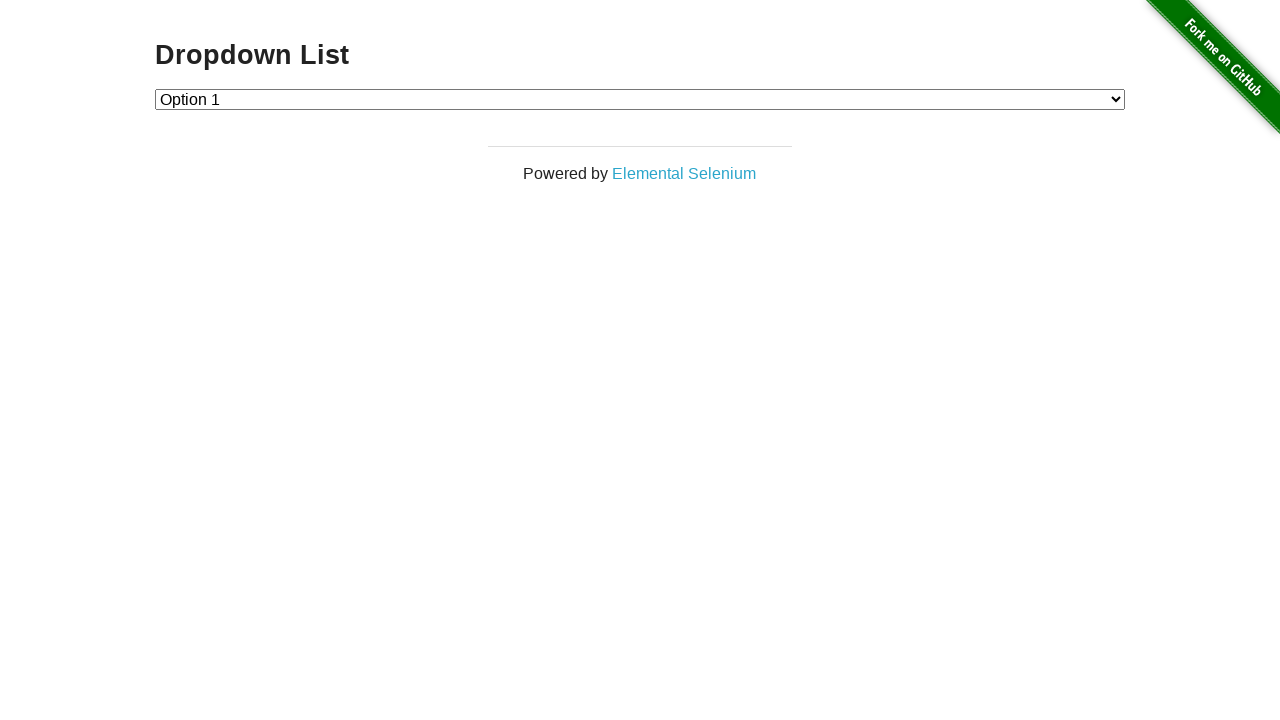